Tests clicking the "Testing" link on the Skillfactory homepage

Starting URL: https://www.skillfactory.ru

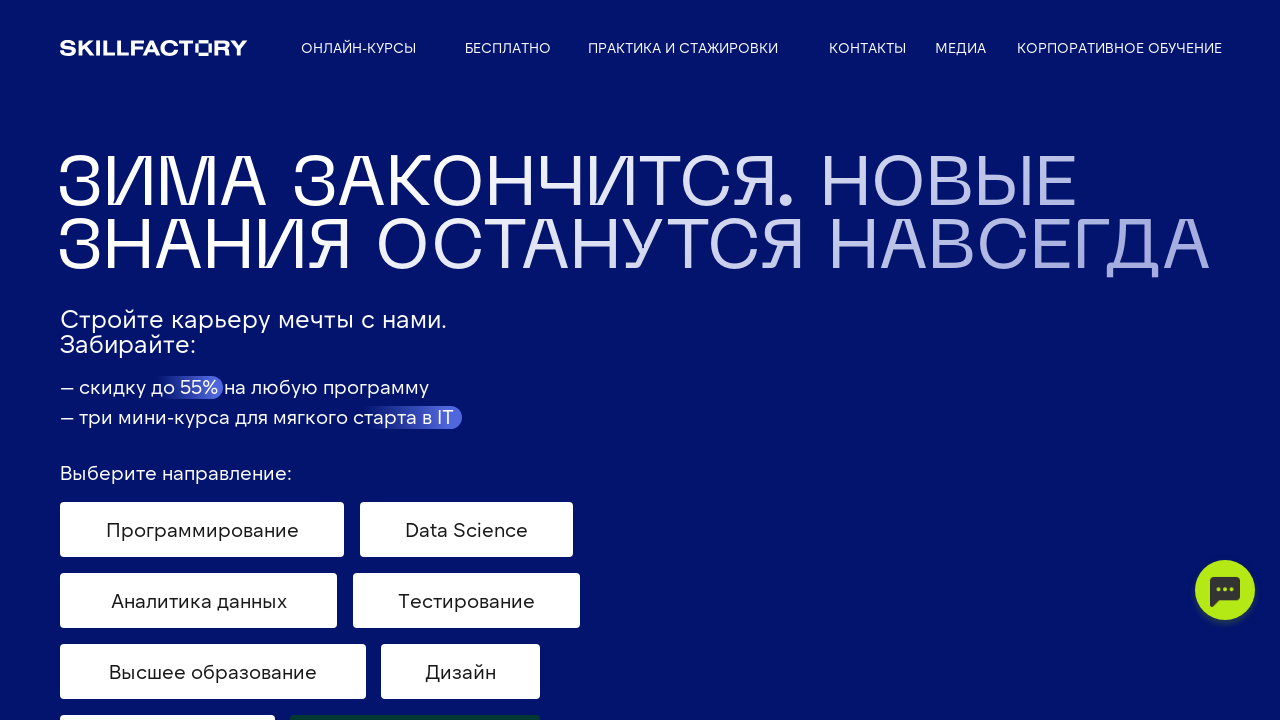

Navigated to Skillfactory homepage
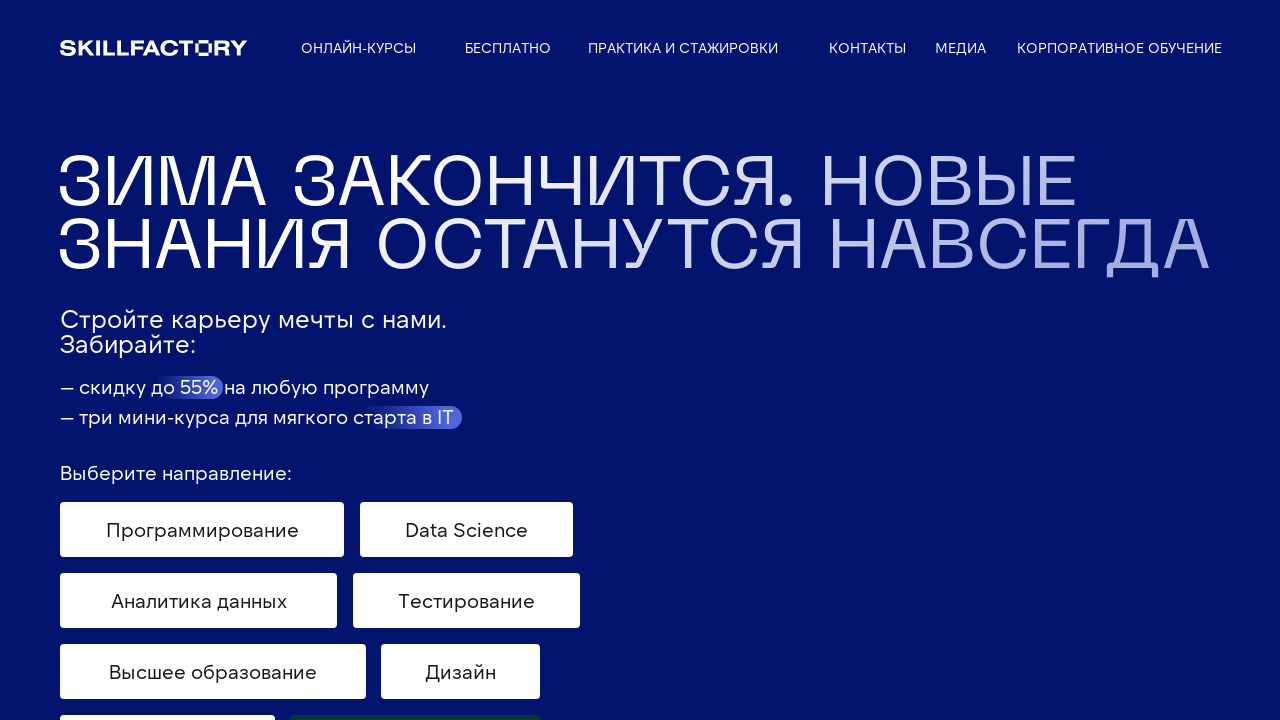

Testing link element became visible and interactive
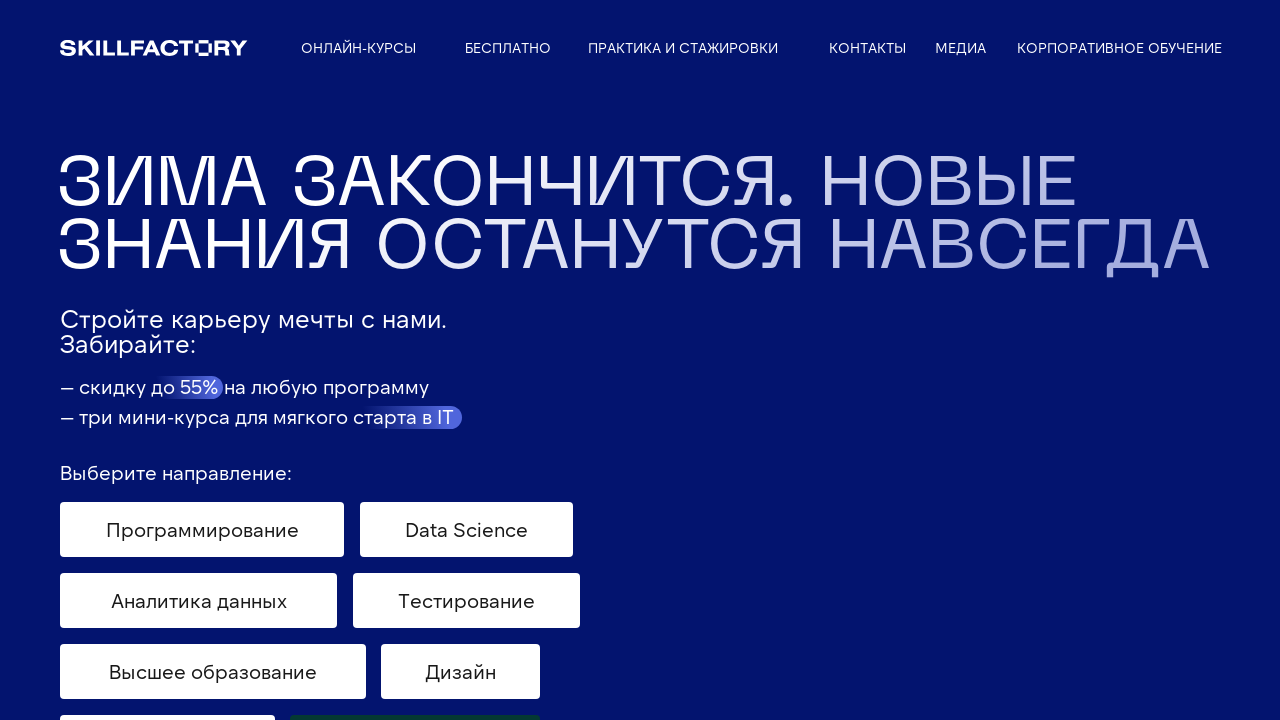

Clicked the 'Тестирование' (Testing) link at (466, 600) on a:has-text('Тестирование')
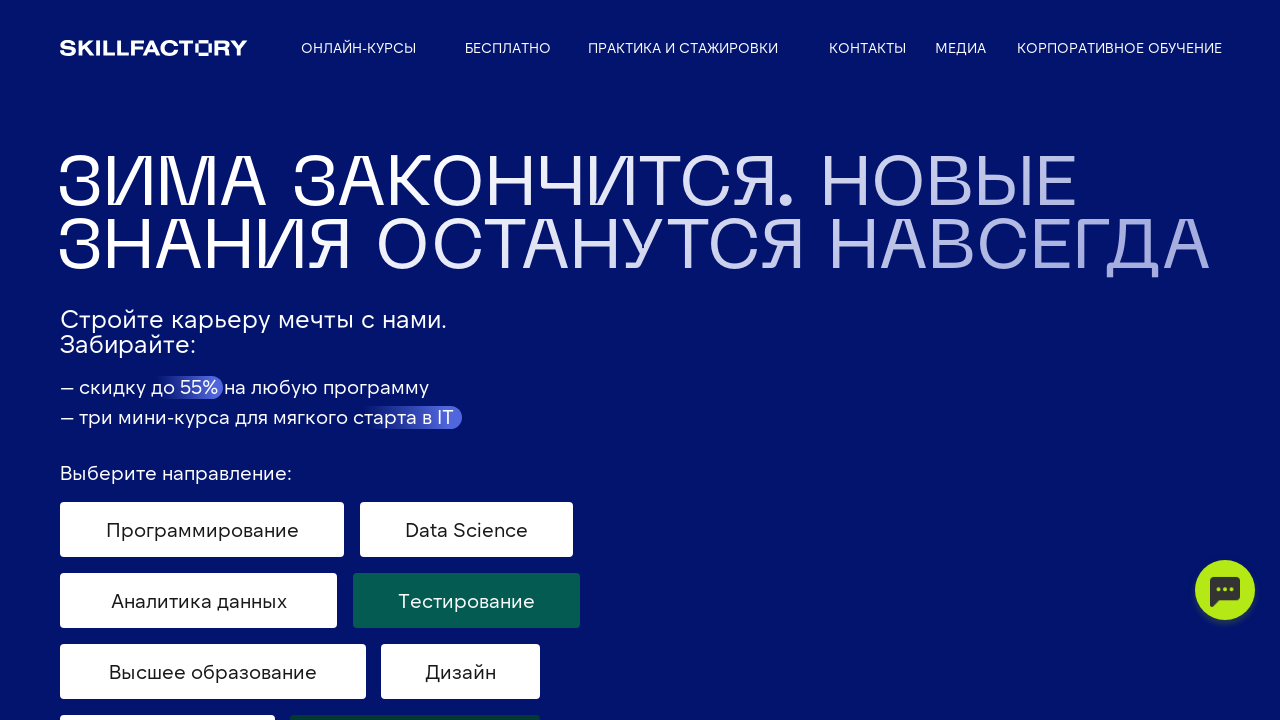

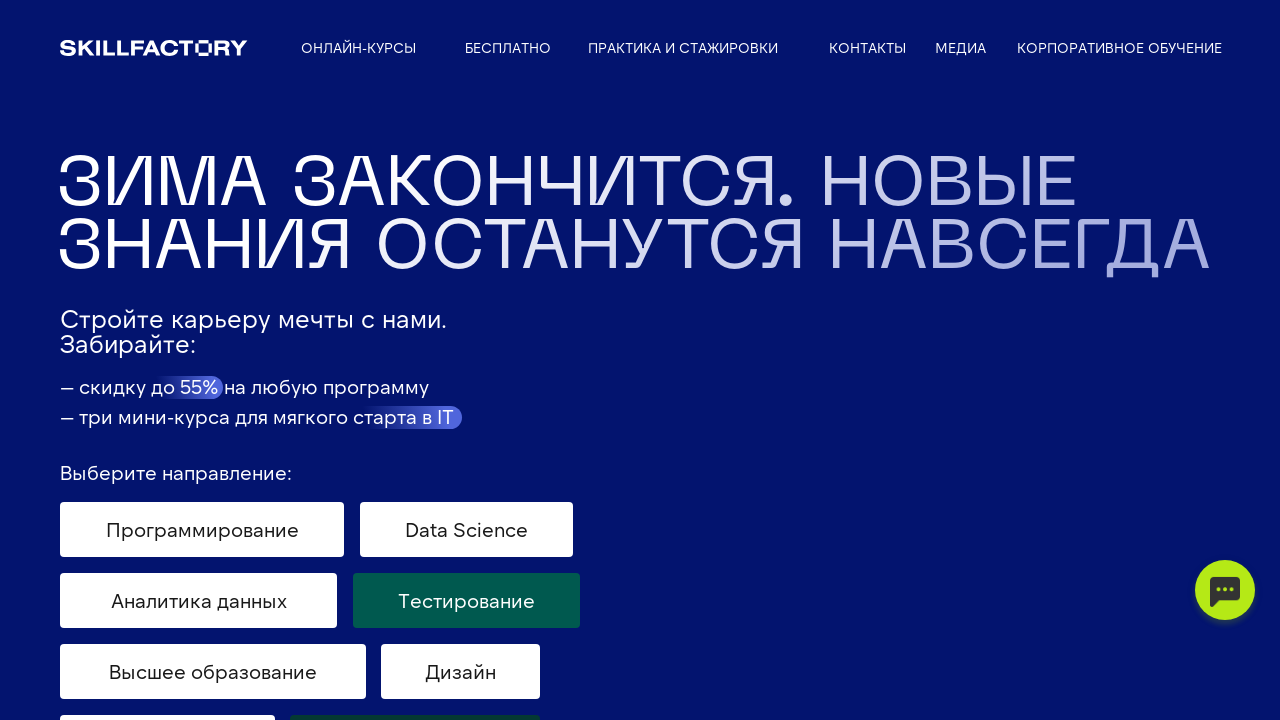